Tests drag and drop functionality by dragging an element from source to target and verifying the drop was successful

Starting URL: https://demoqa.com/droppable

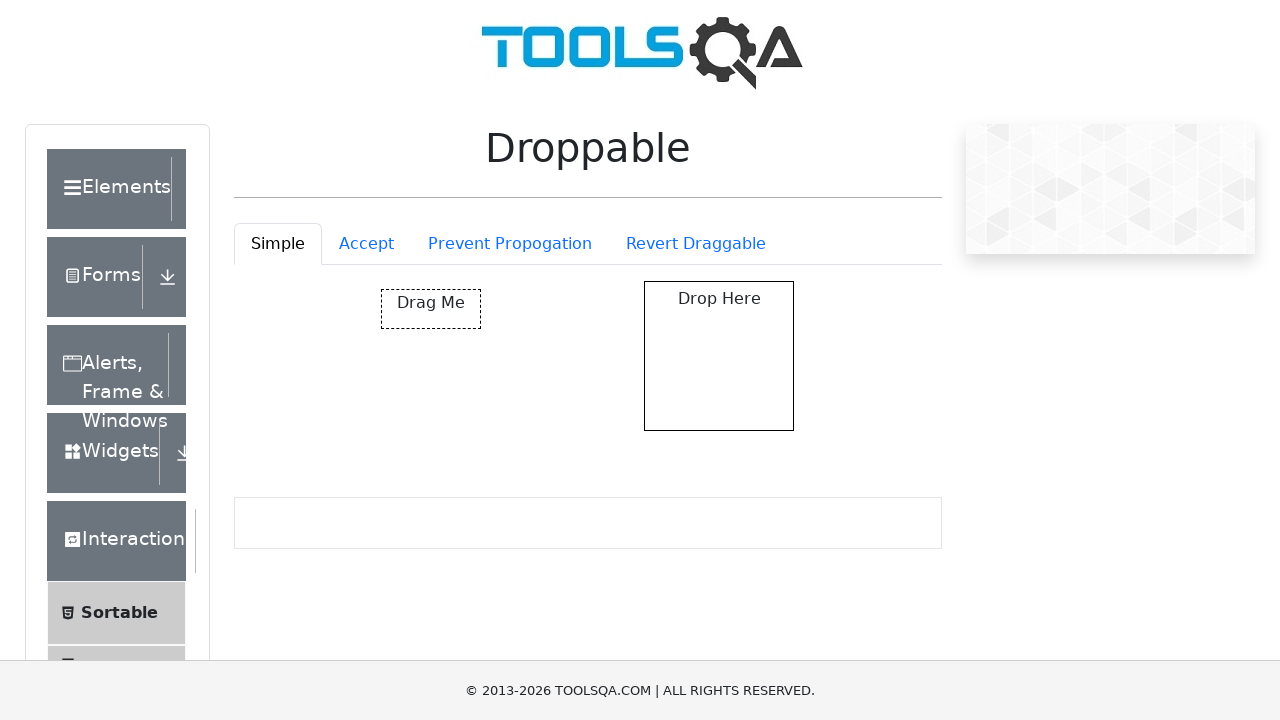

Located source draggable element with id 'draggable'
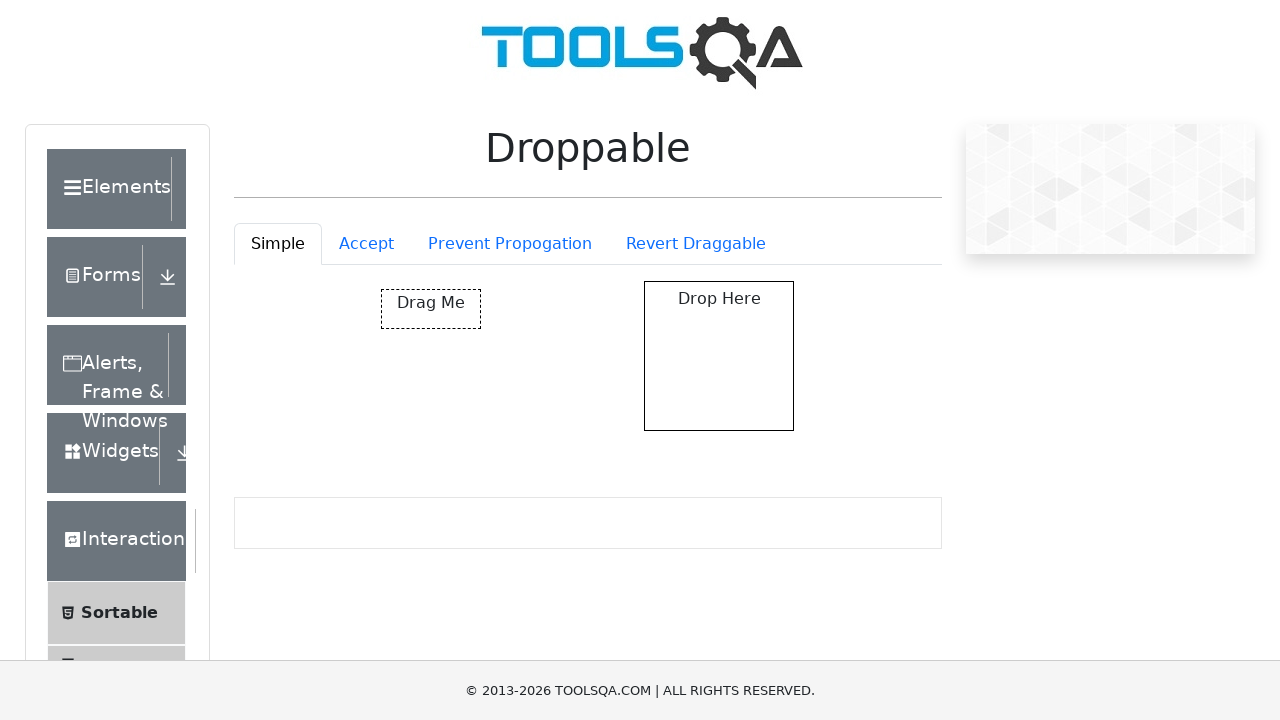

Located target droppable element
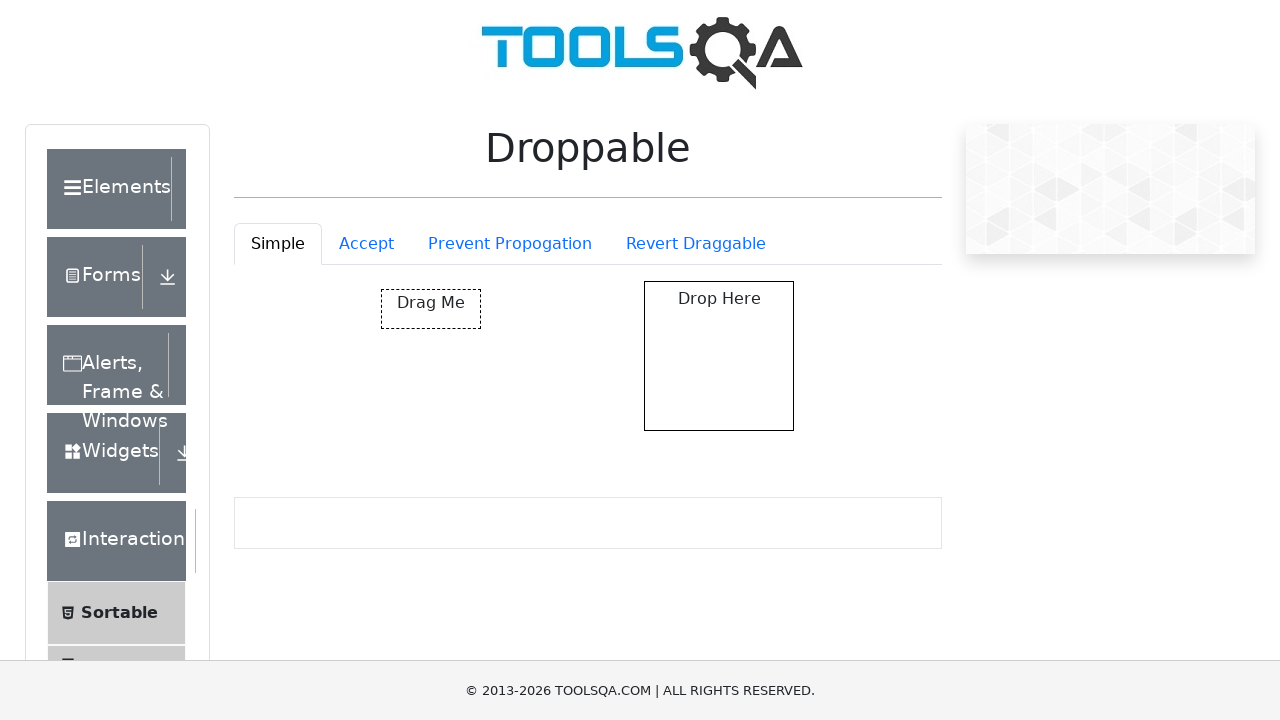

Dragged source element to target element at (719, 356)
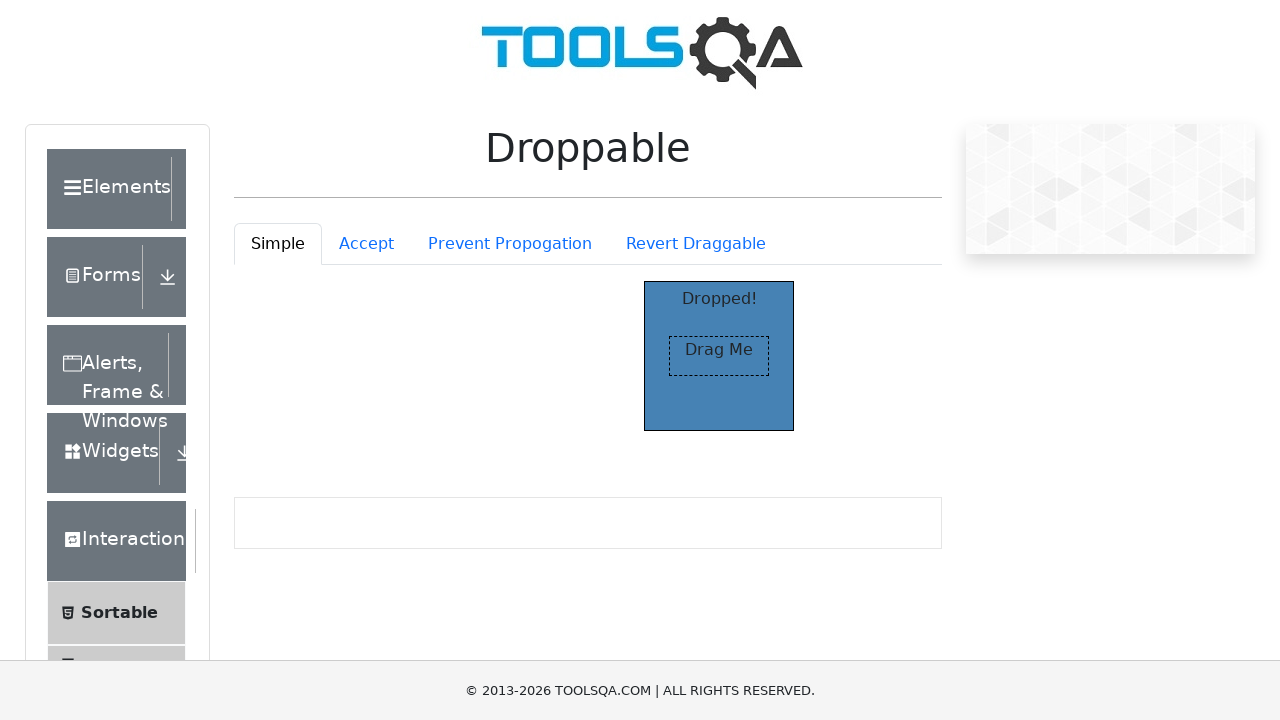

Located success message element
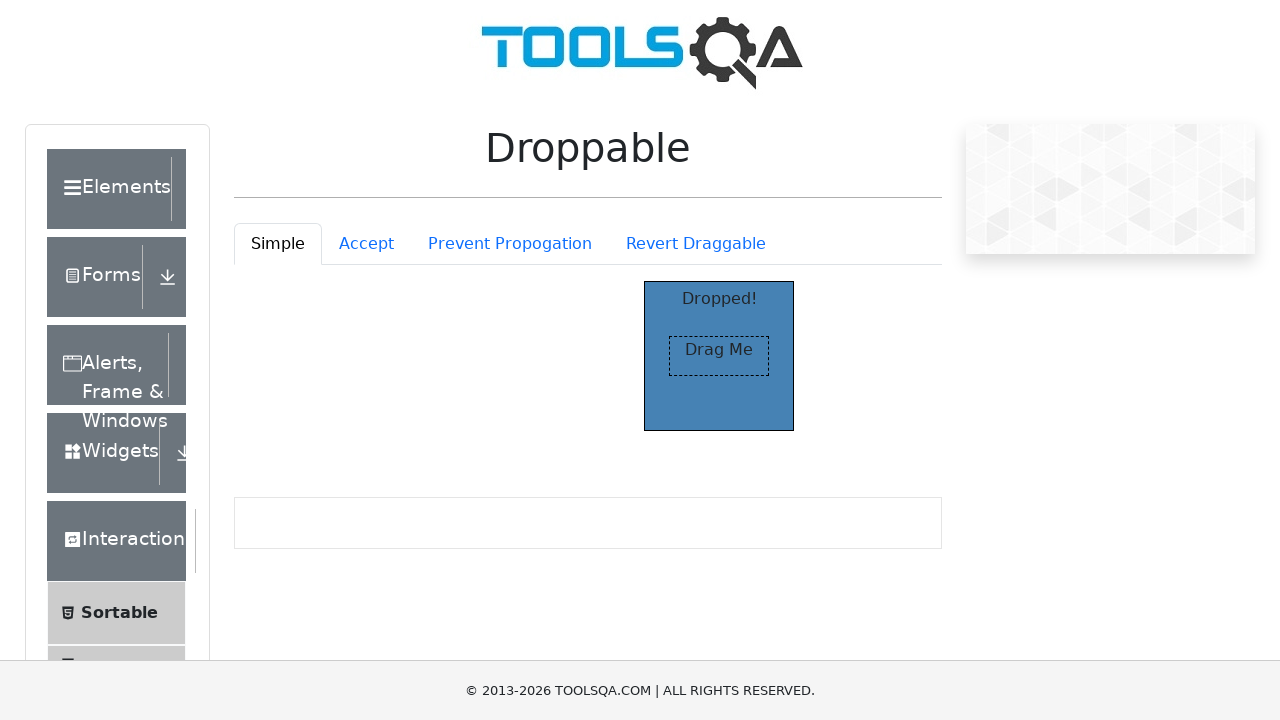

Verified 'Dropped!' success message is visible - drag and drop successful
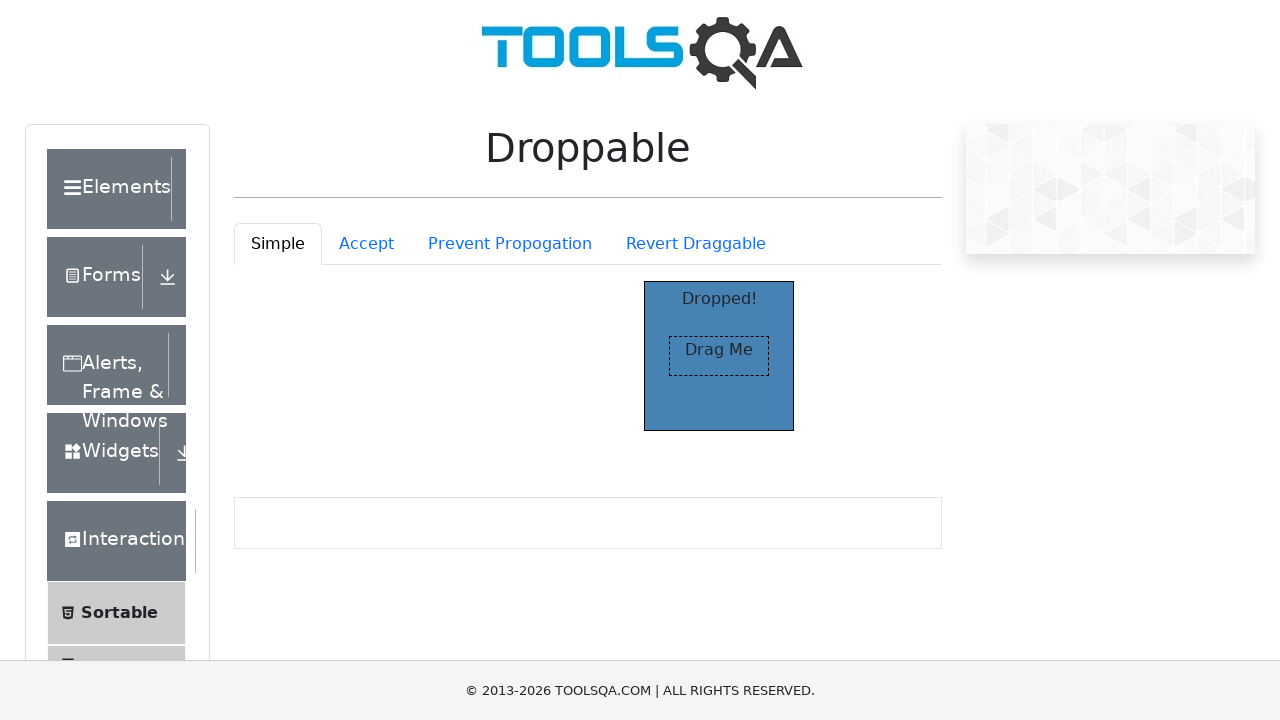

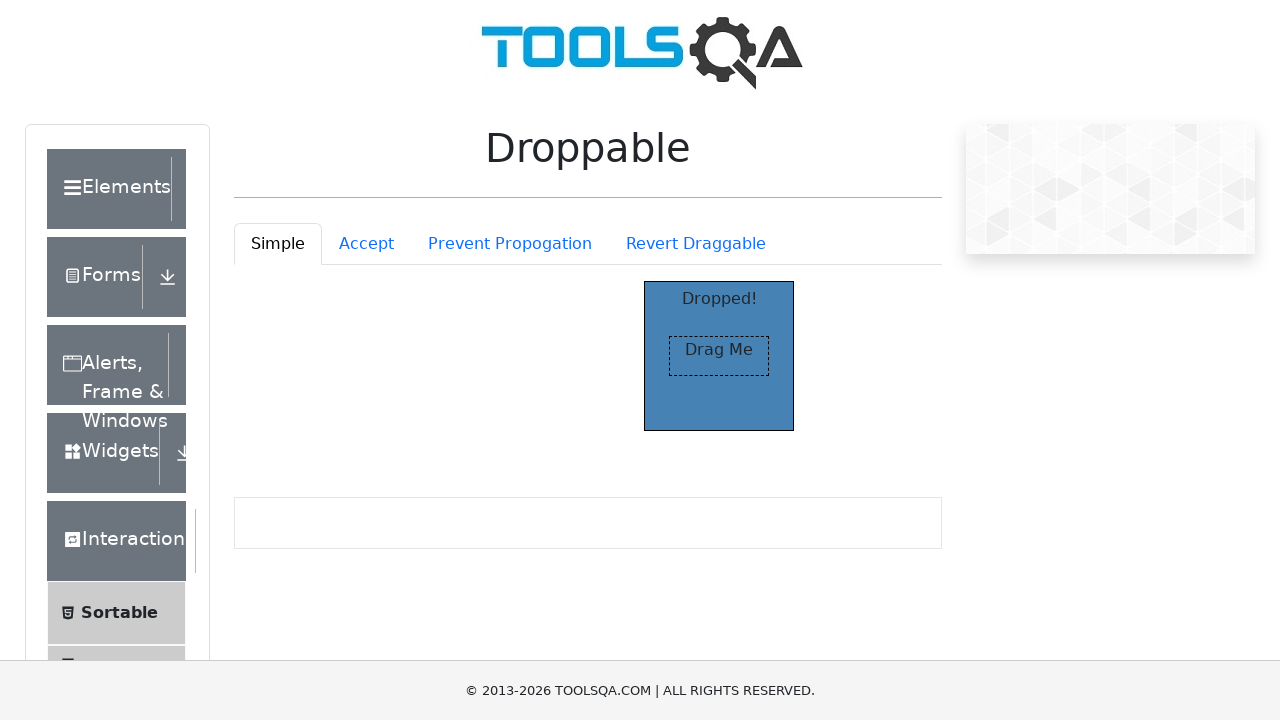